Tests working with multiple browser windows by clicking a link that opens a new window, then switching between the original window and the new window using window handle indices, verifying the correct page titles.

Starting URL: https://the-internet.herokuapp.com/windows

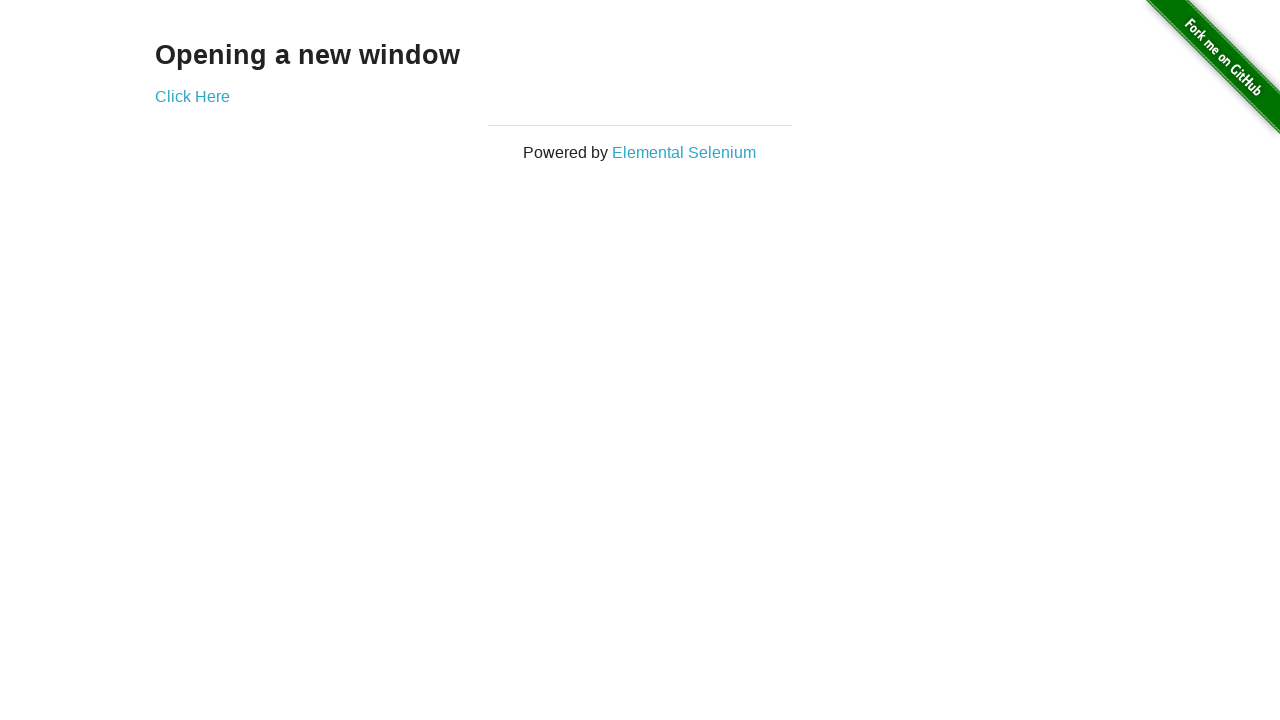

Clicked link to open new window at (192, 96) on .example a
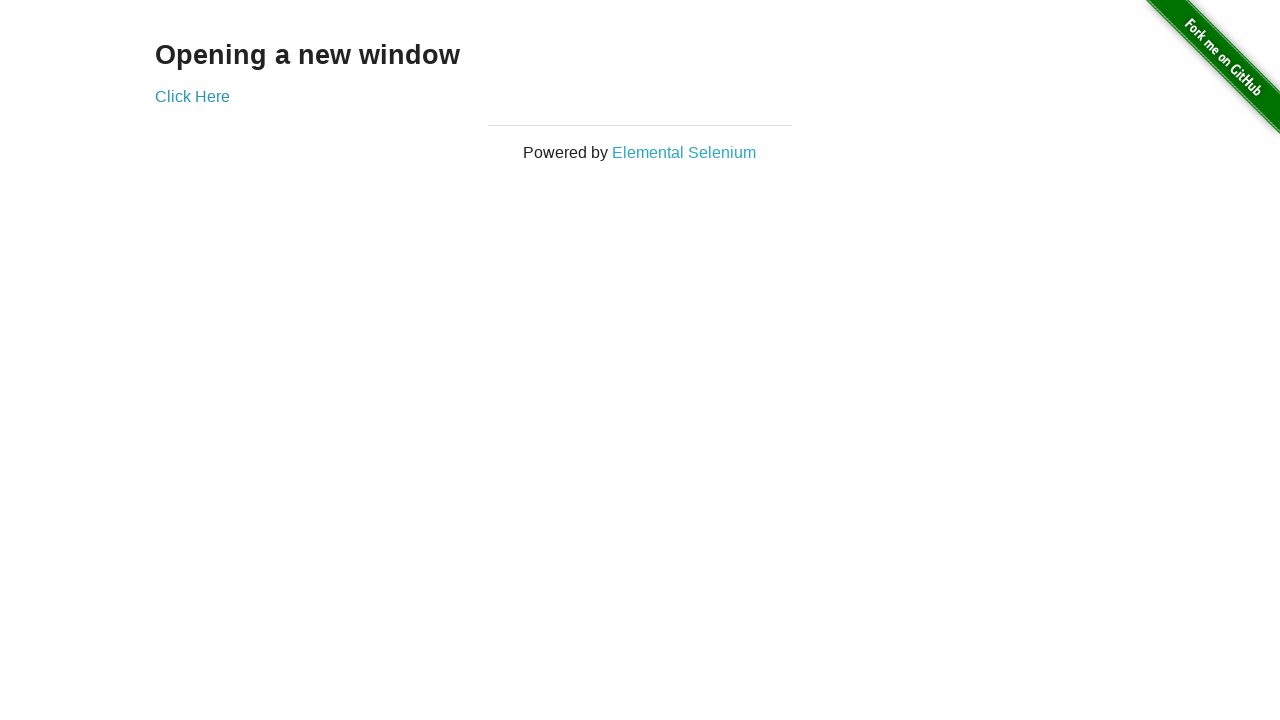

New window opened and captured at (192, 96) on .example a
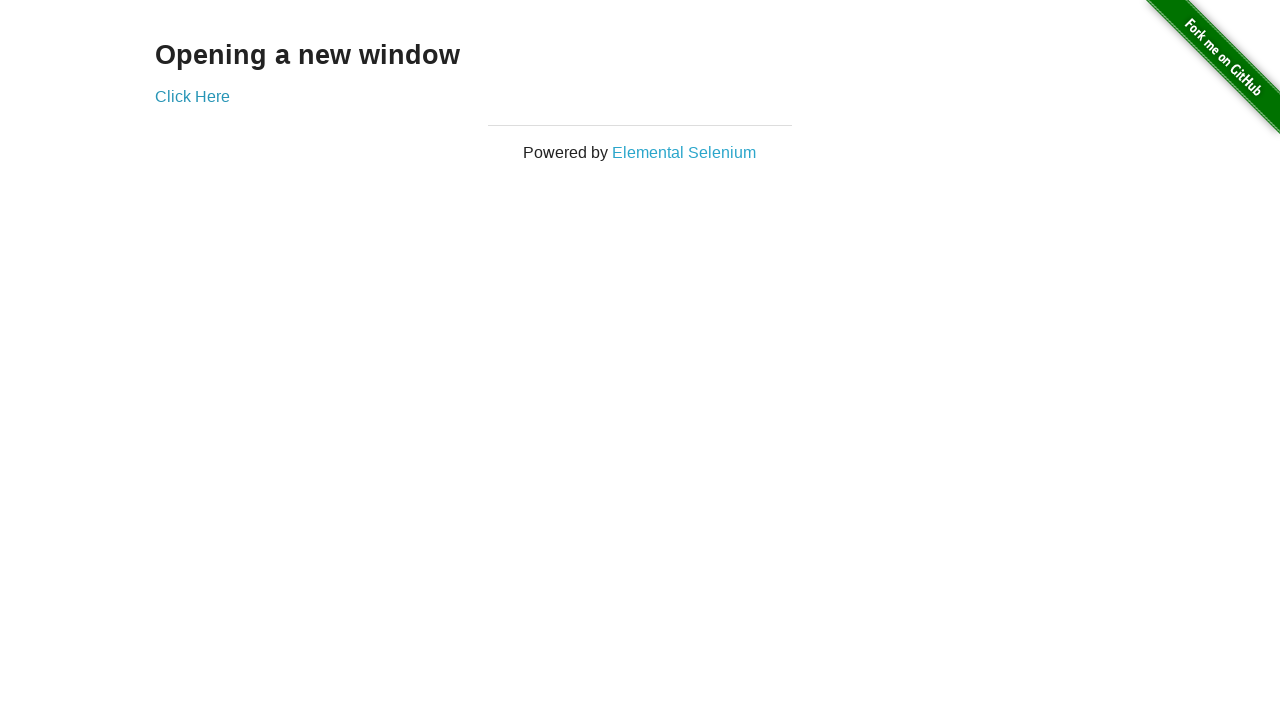

New page finished loading
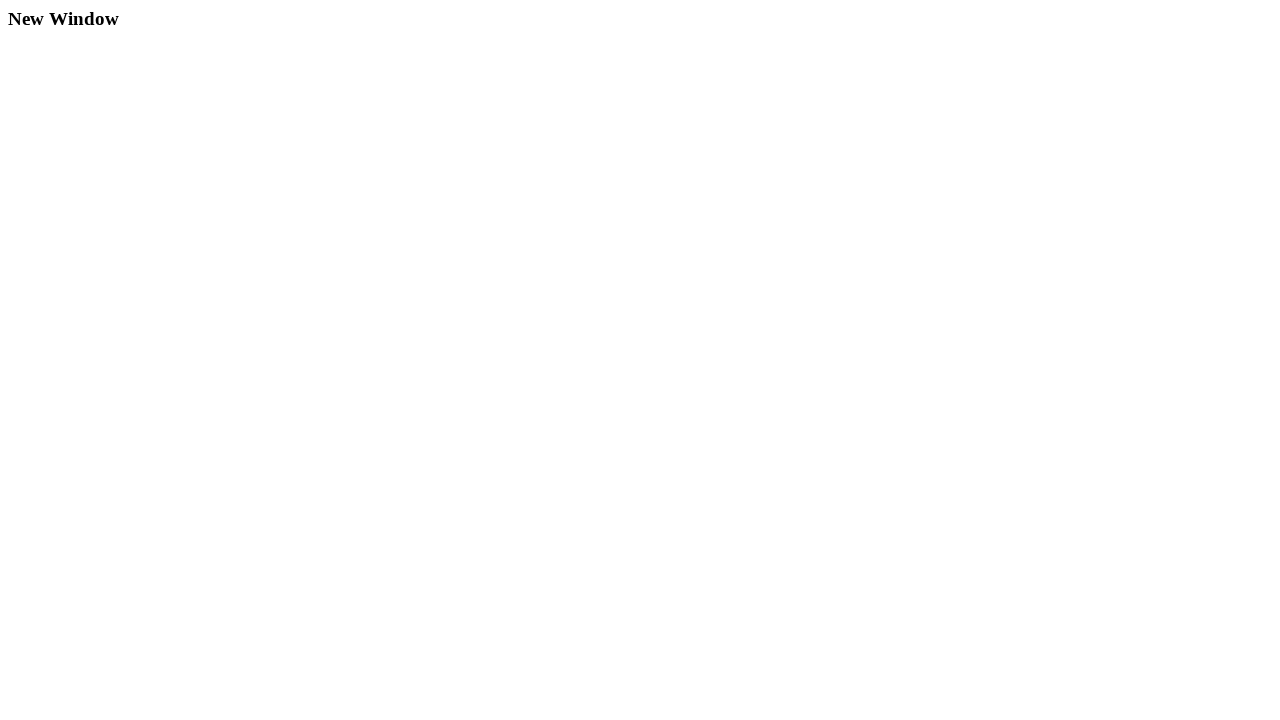

Verified original page title is 'The Internet'
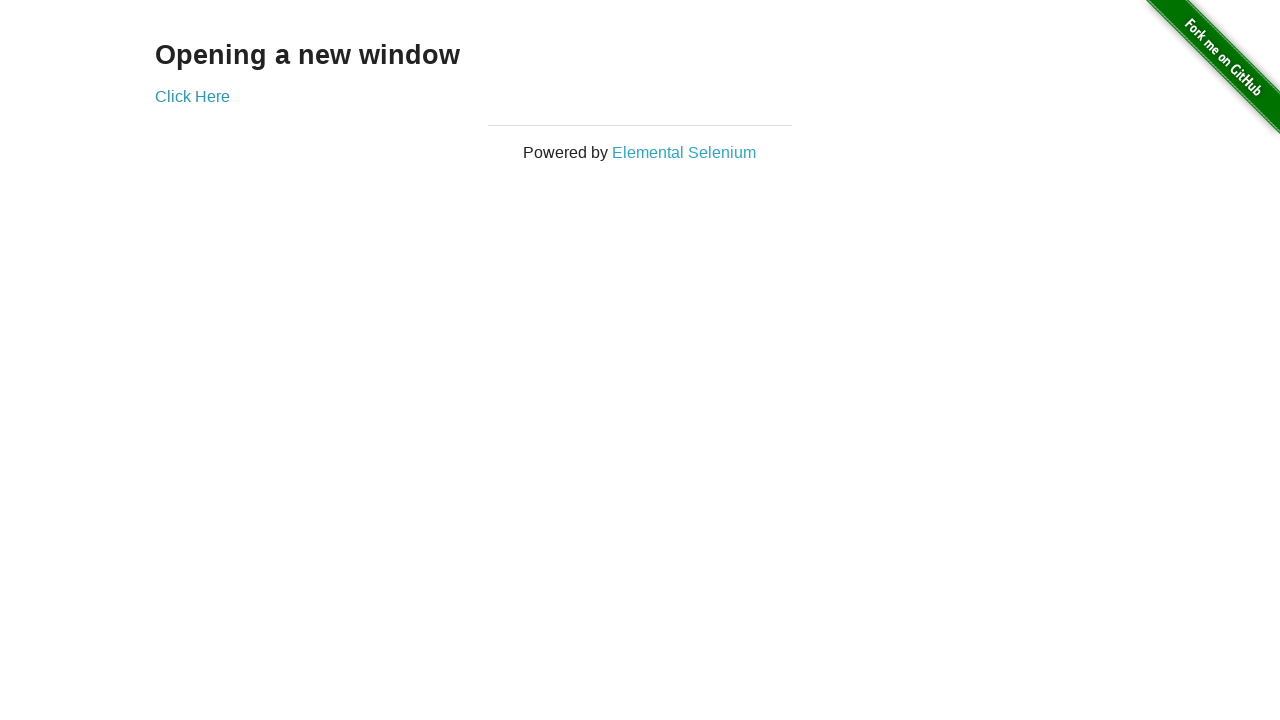

Waited for new page document title to populate
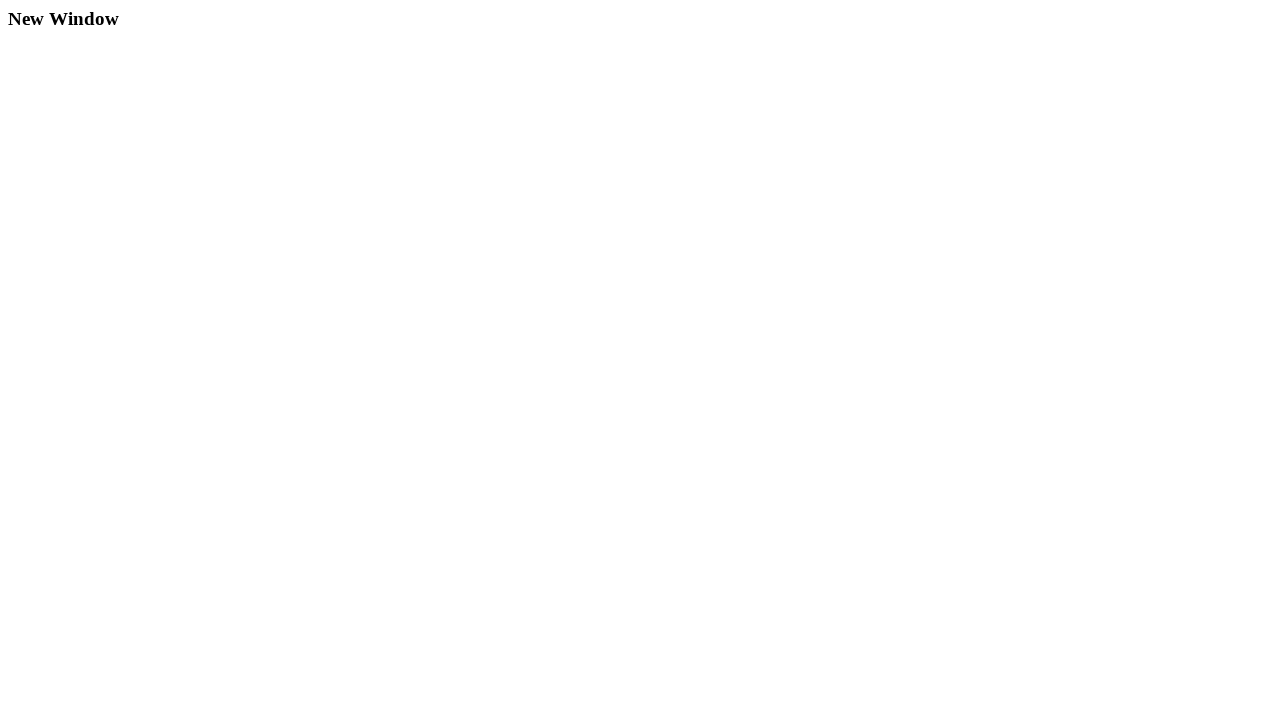

Verified new window title is 'New Window'
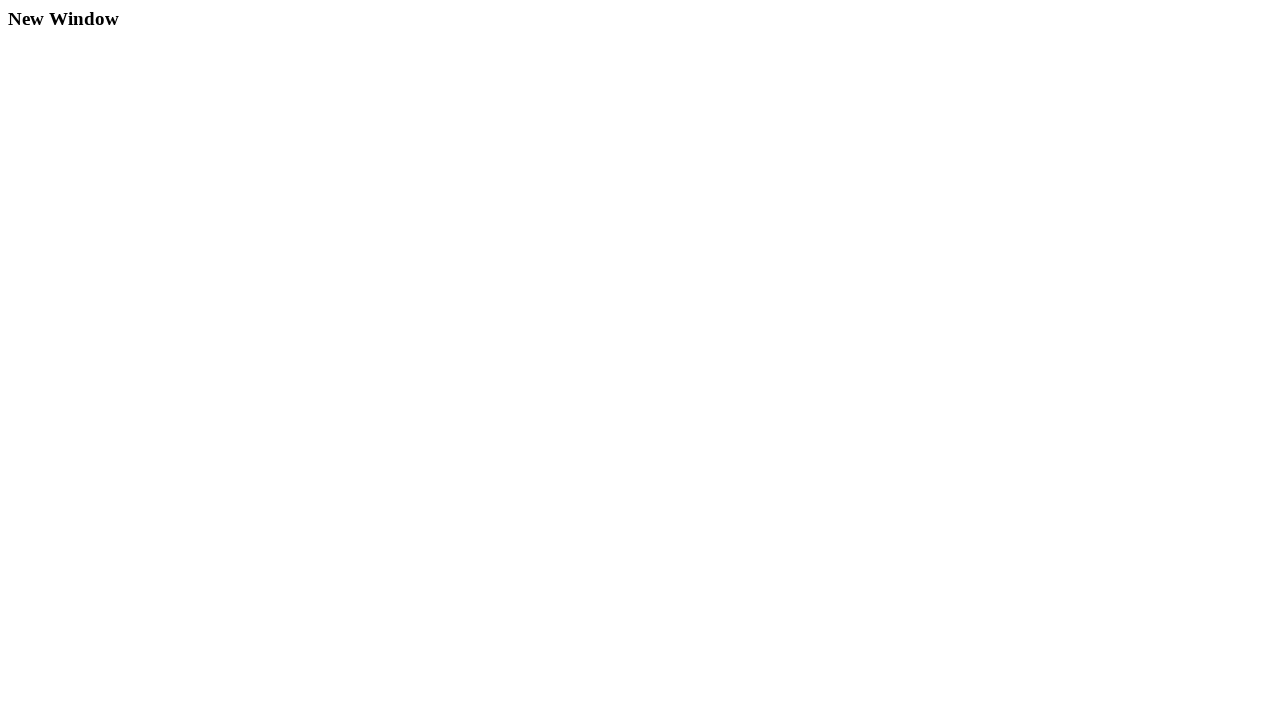

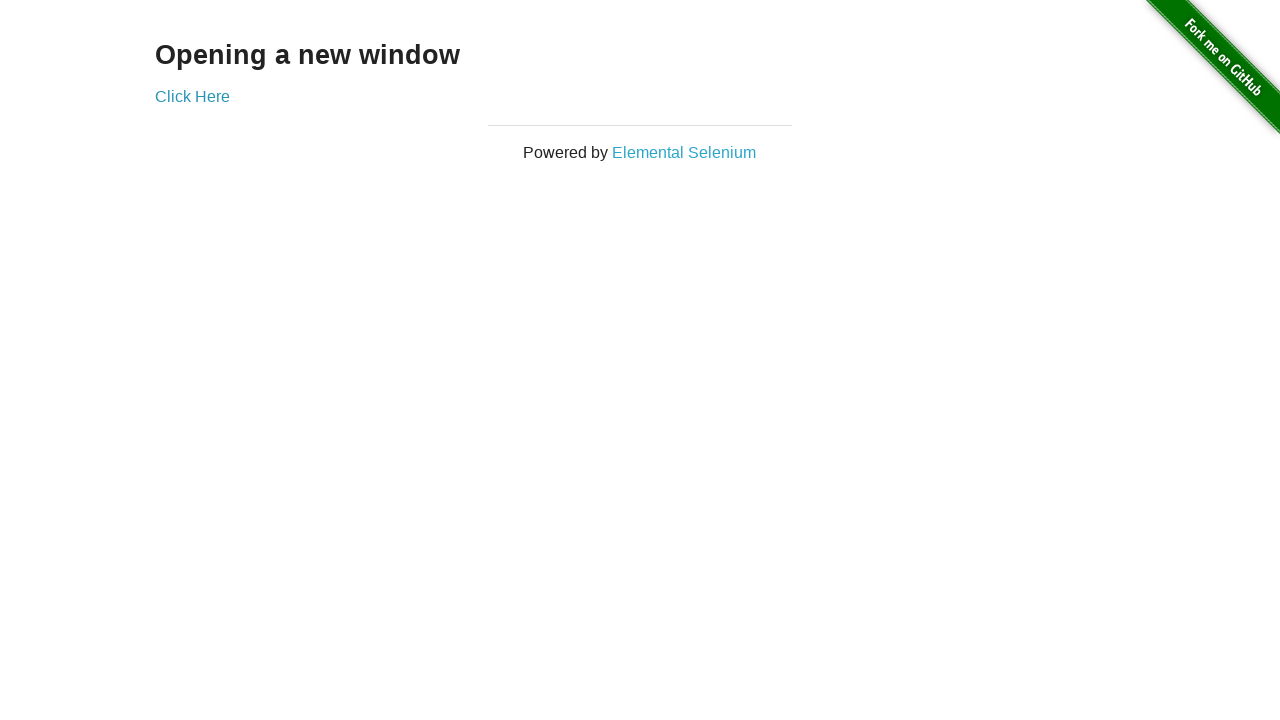